Tests dynamic button state by verifying a button starts disabled and becomes enabled after approximately 5 seconds

Starting URL: https://demoqa.com/dynamic-properties

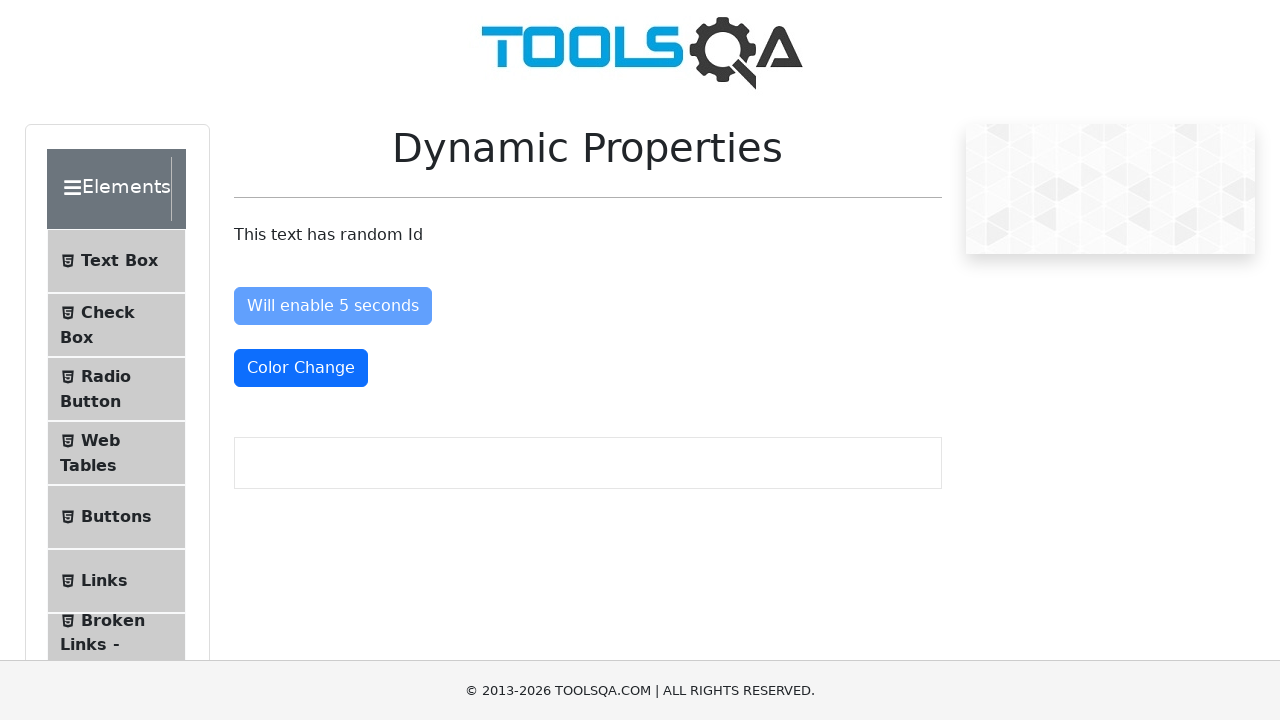

Located button with ID 'enableAfter'
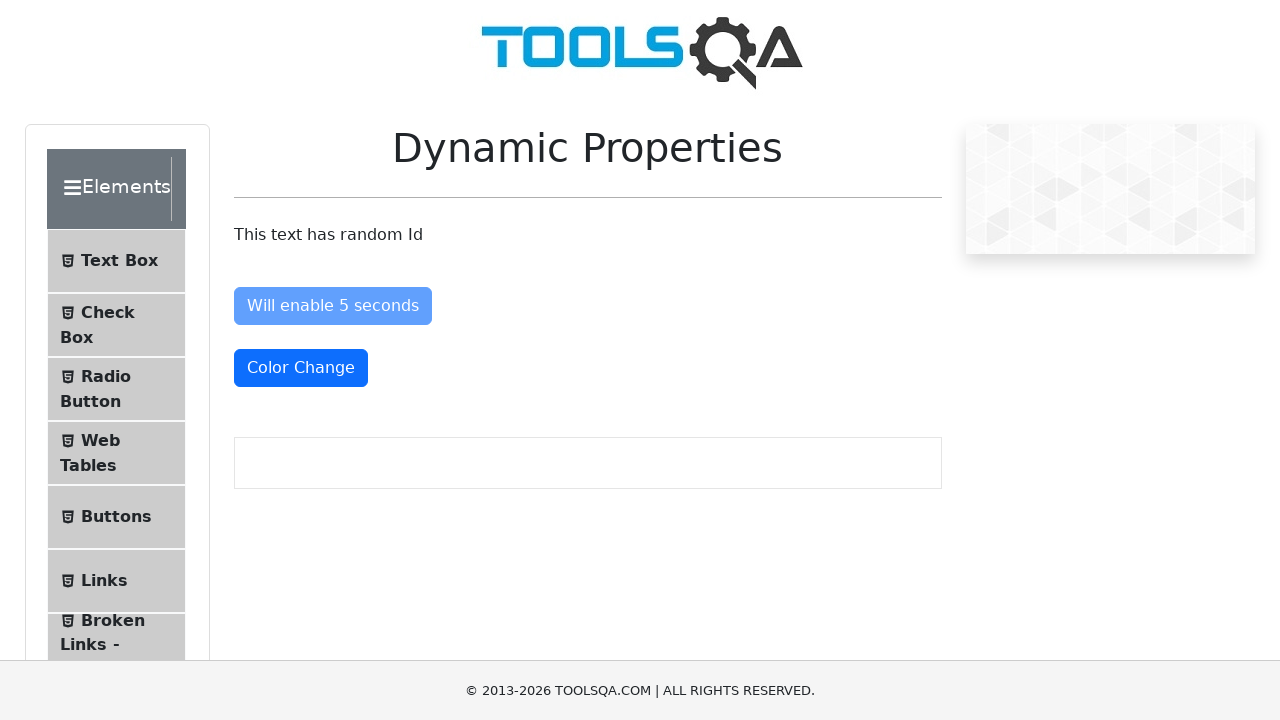

Button element is attached to the DOM
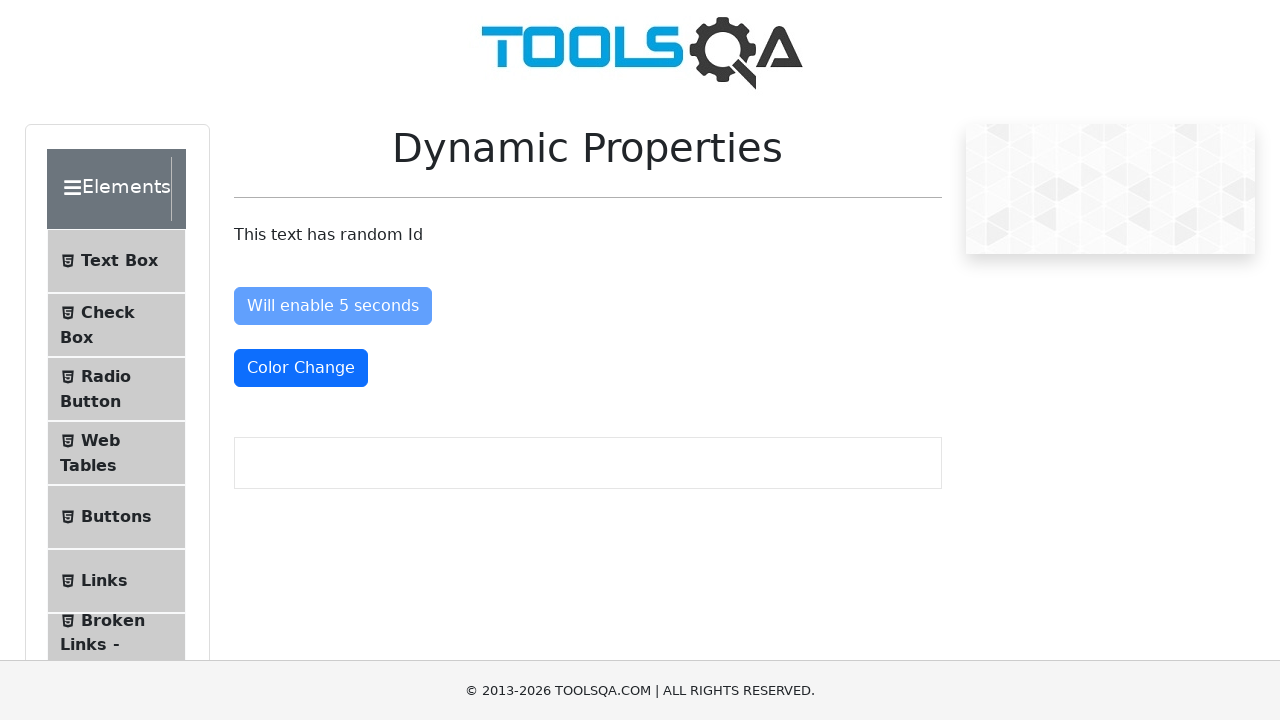

Button became enabled after approximately 5 seconds
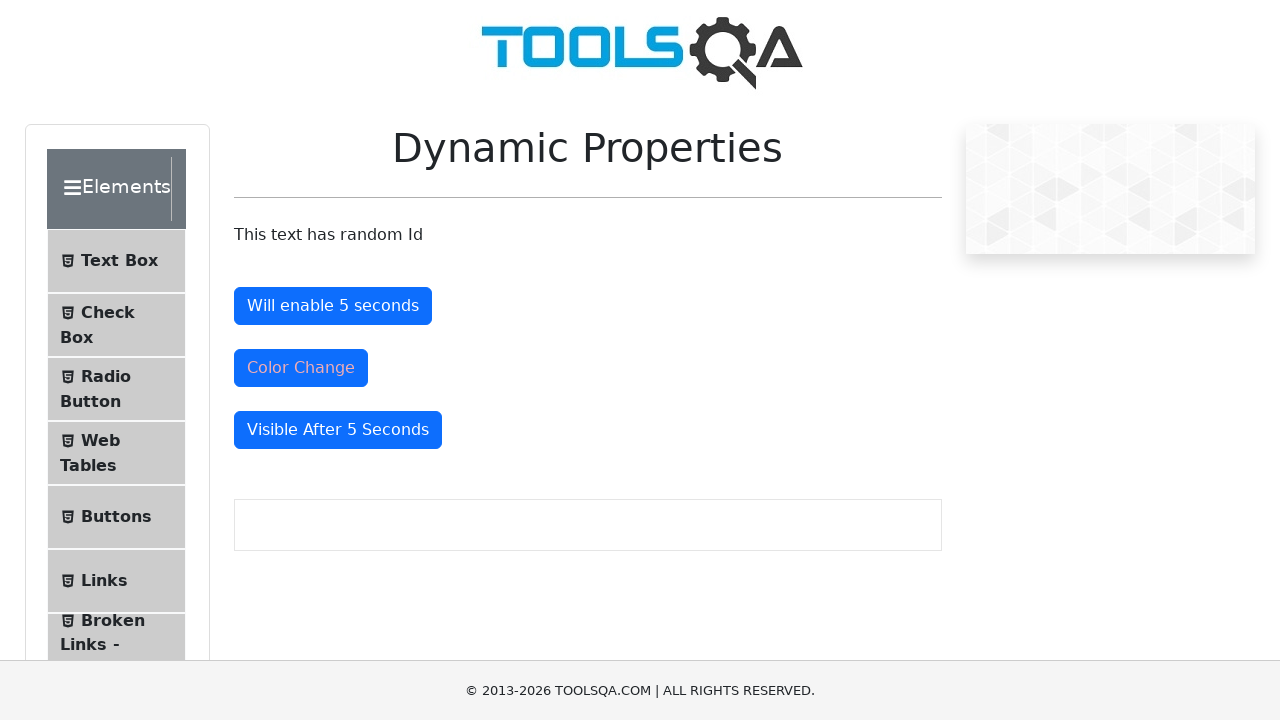

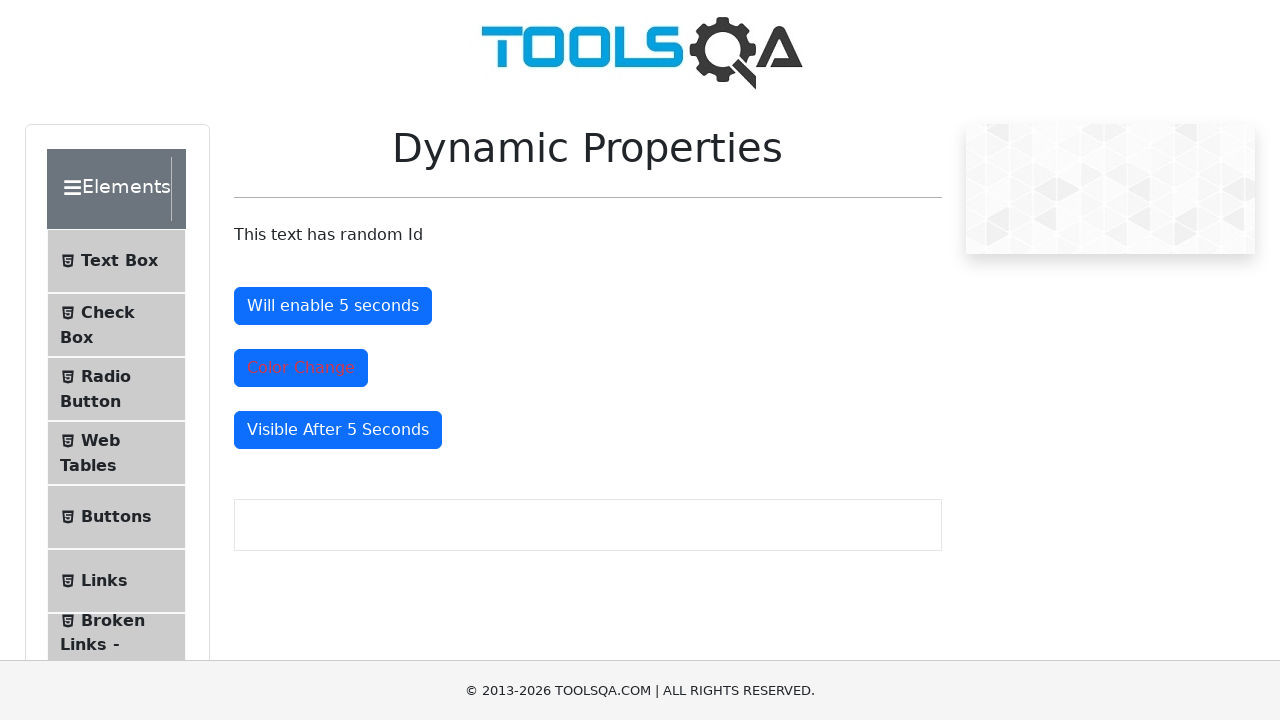